Tests filling out a practice form with personal information including first name, last name, email, gender selection, phone number, subjects, and hobby checkbox selection.

Starting URL: https://demoqa.com/automation-practice-form

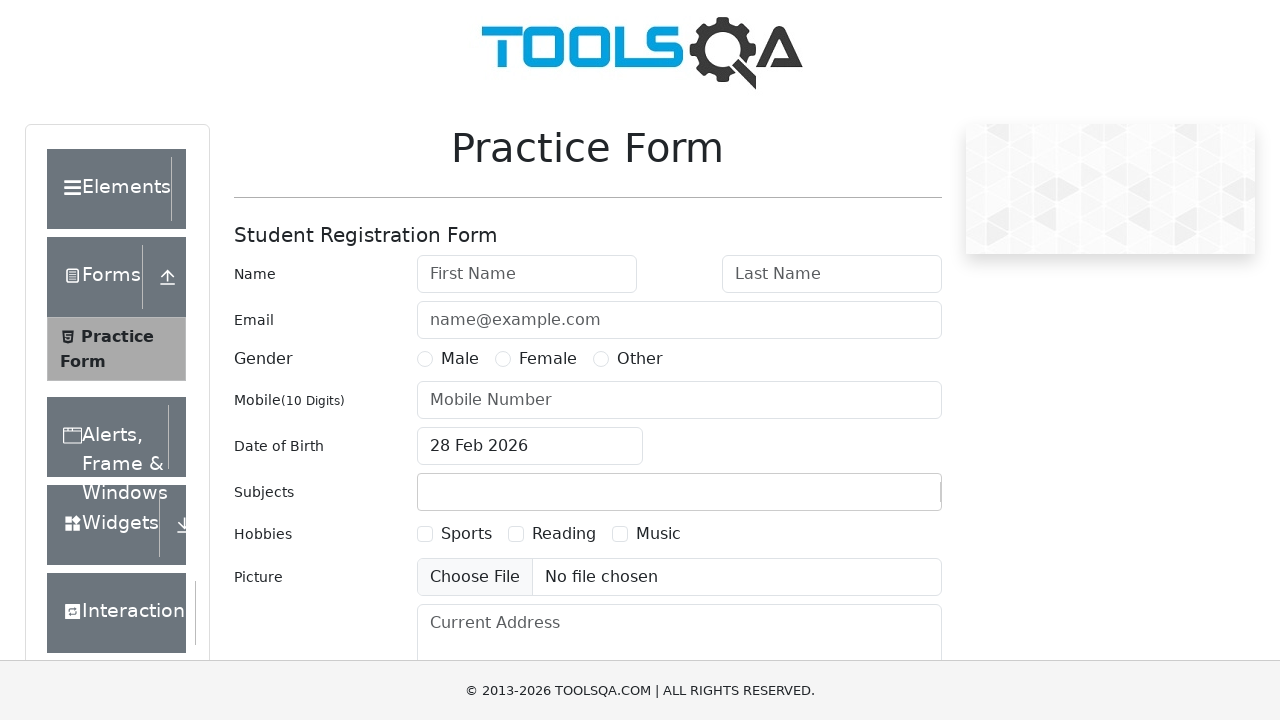

Filled first name field with 'Syed' on input#firstName
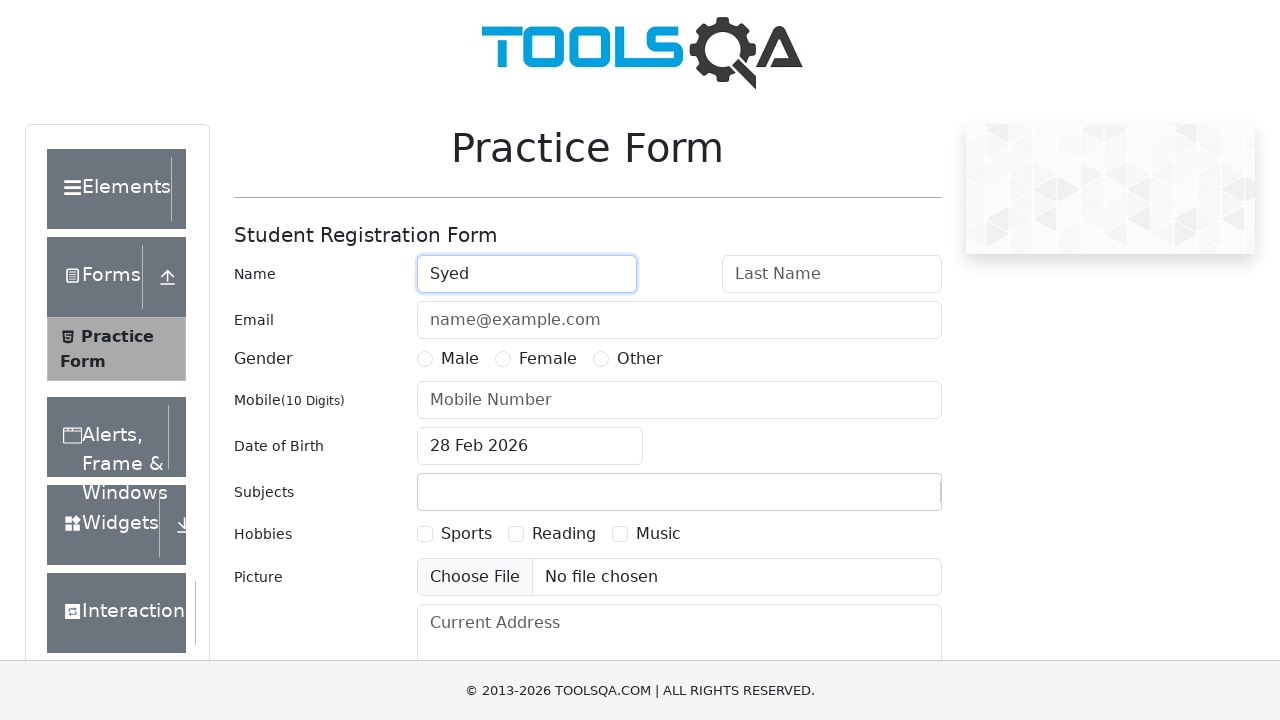

Filled last name field with 'Taher' on input#lastName
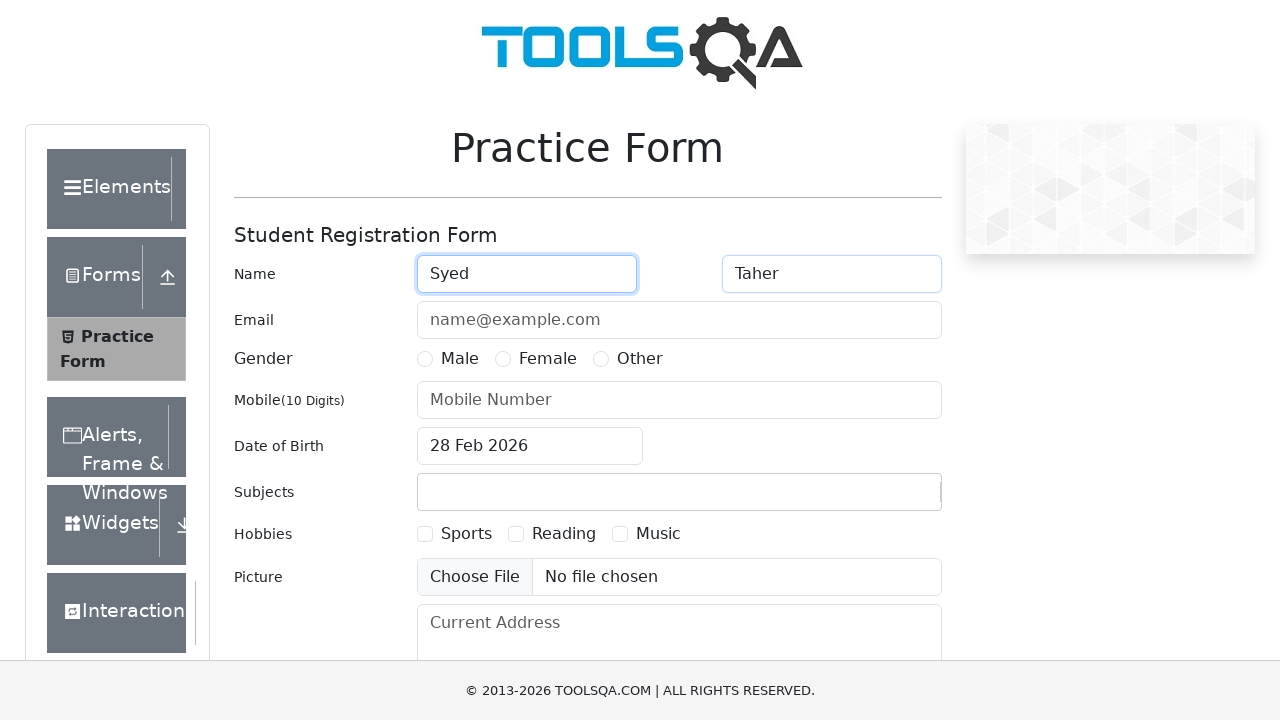

Filled email field with 'sam10taher@gmail.com' on input#userEmail
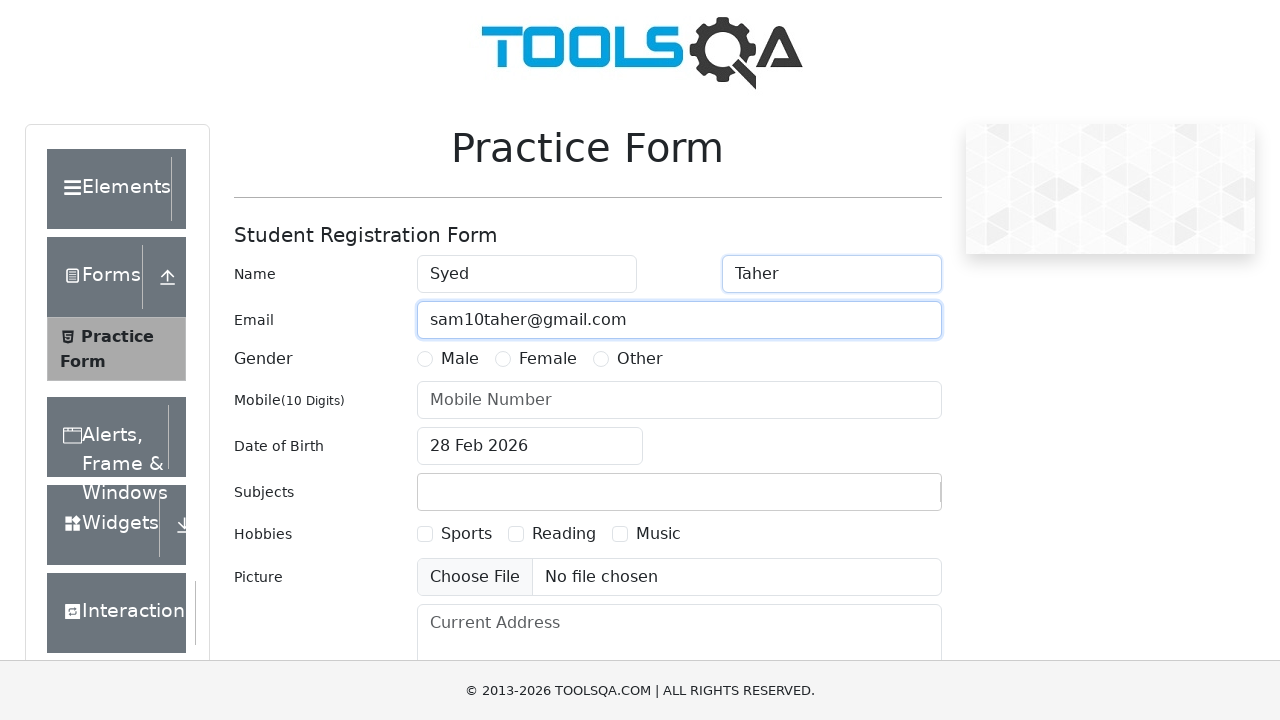

Selected Male gender option at (460, 359) on label[for='gender-radio-1']
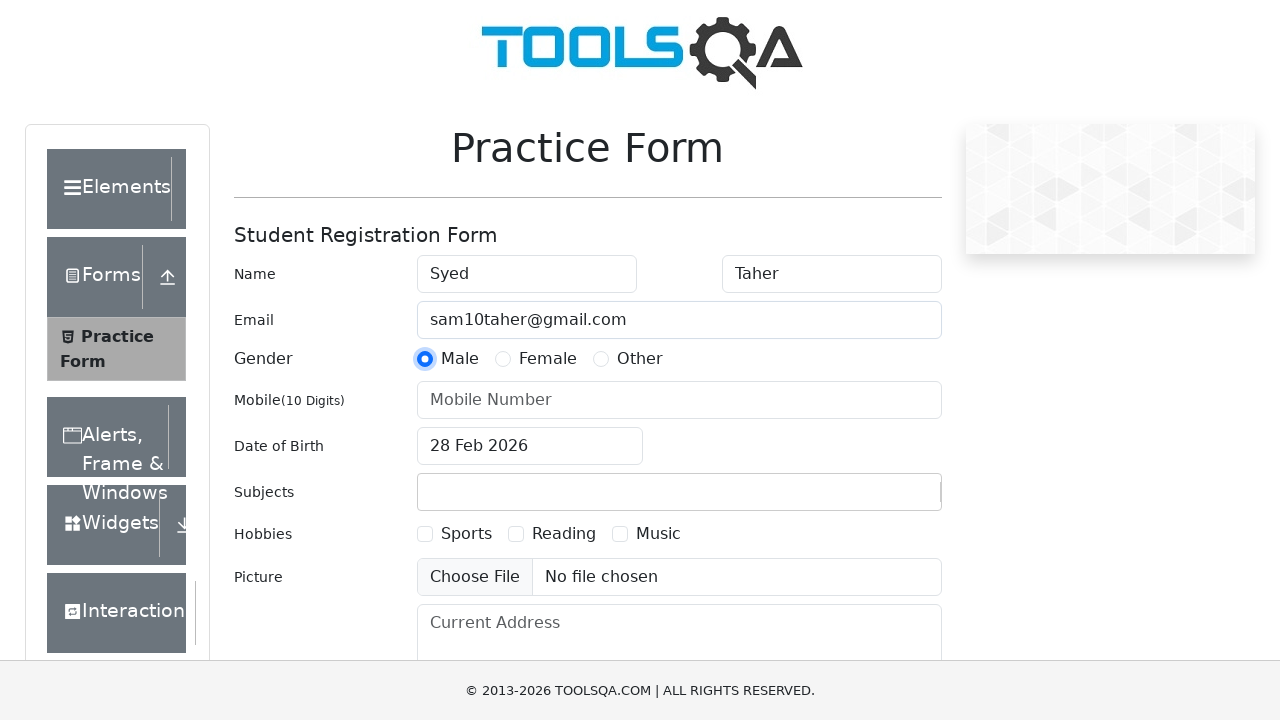

Filled phone number field with '8892364692' on input#userNumber
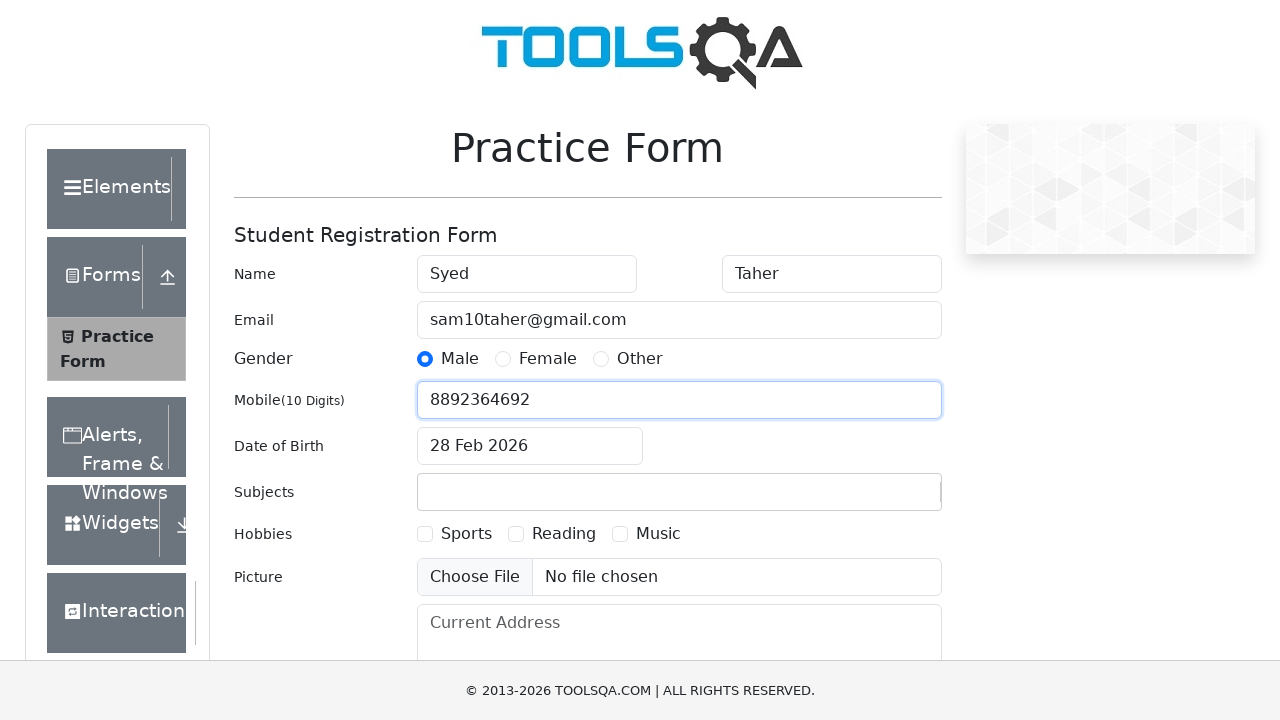

Filled subjects field with 'Selenium Training' on input#subjectsInput
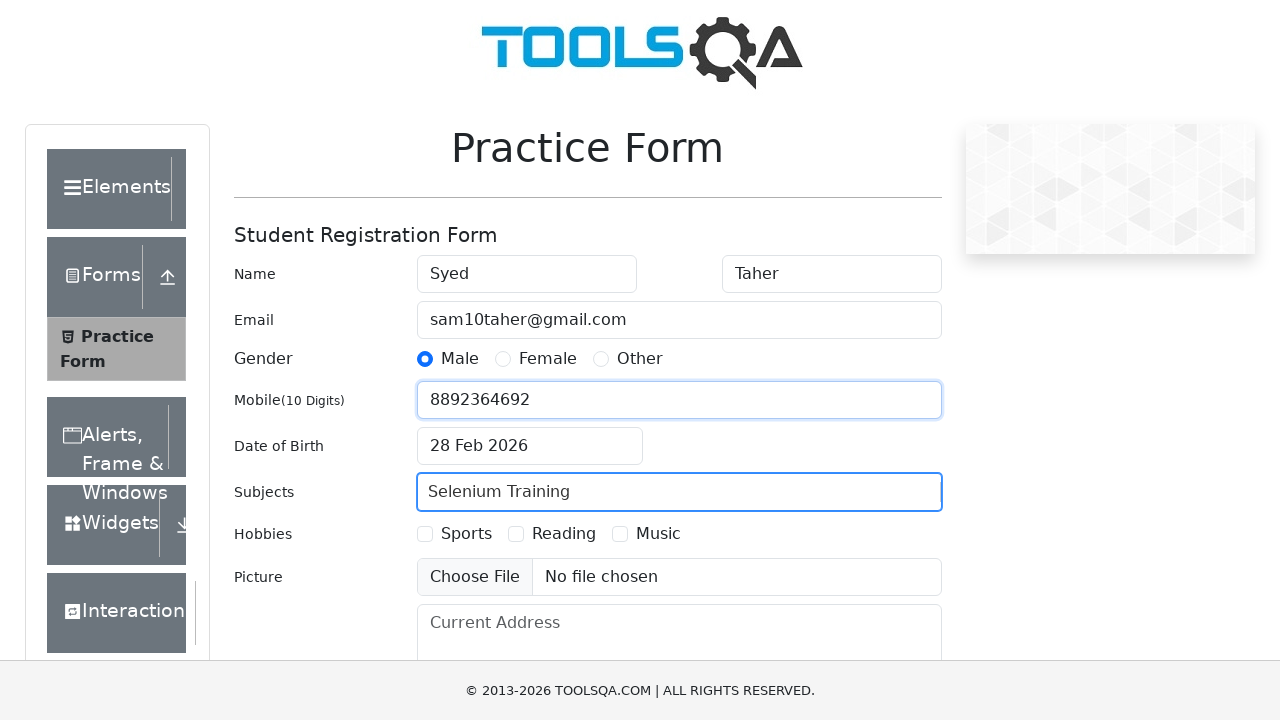

Selected Sports hobby checkbox at (466, 534) on label[for='hobbies-checkbox-1']
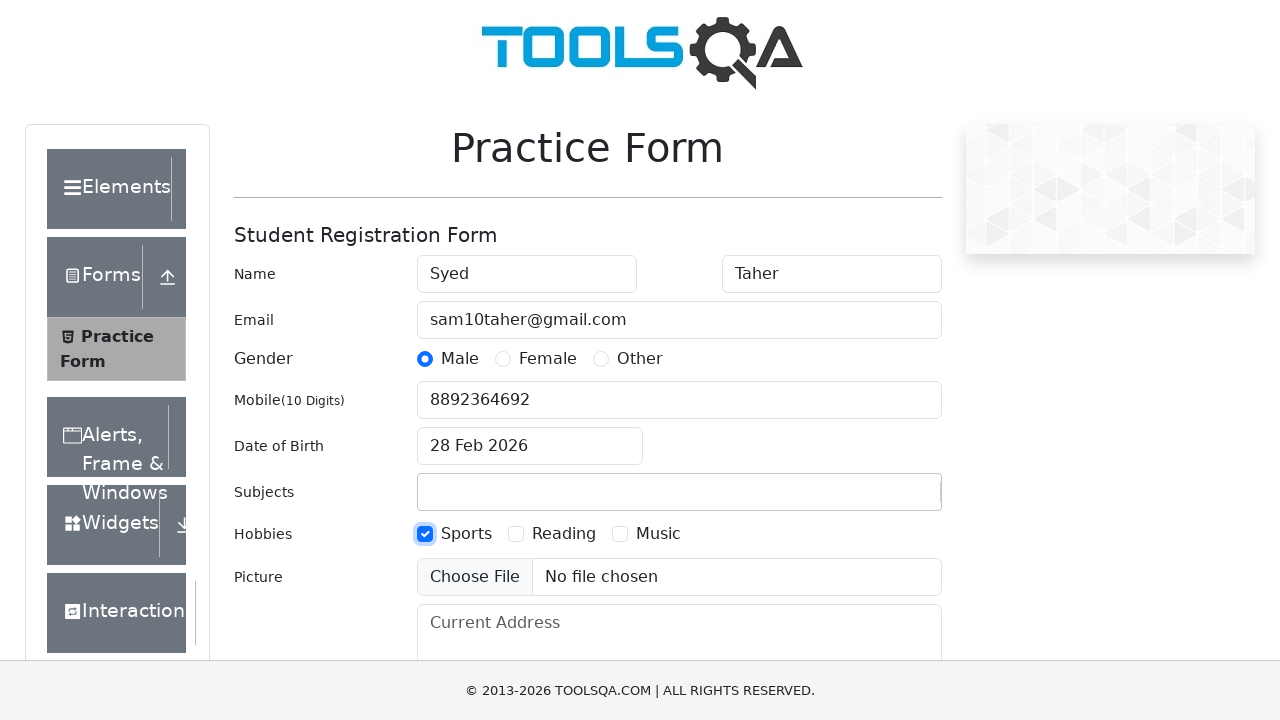

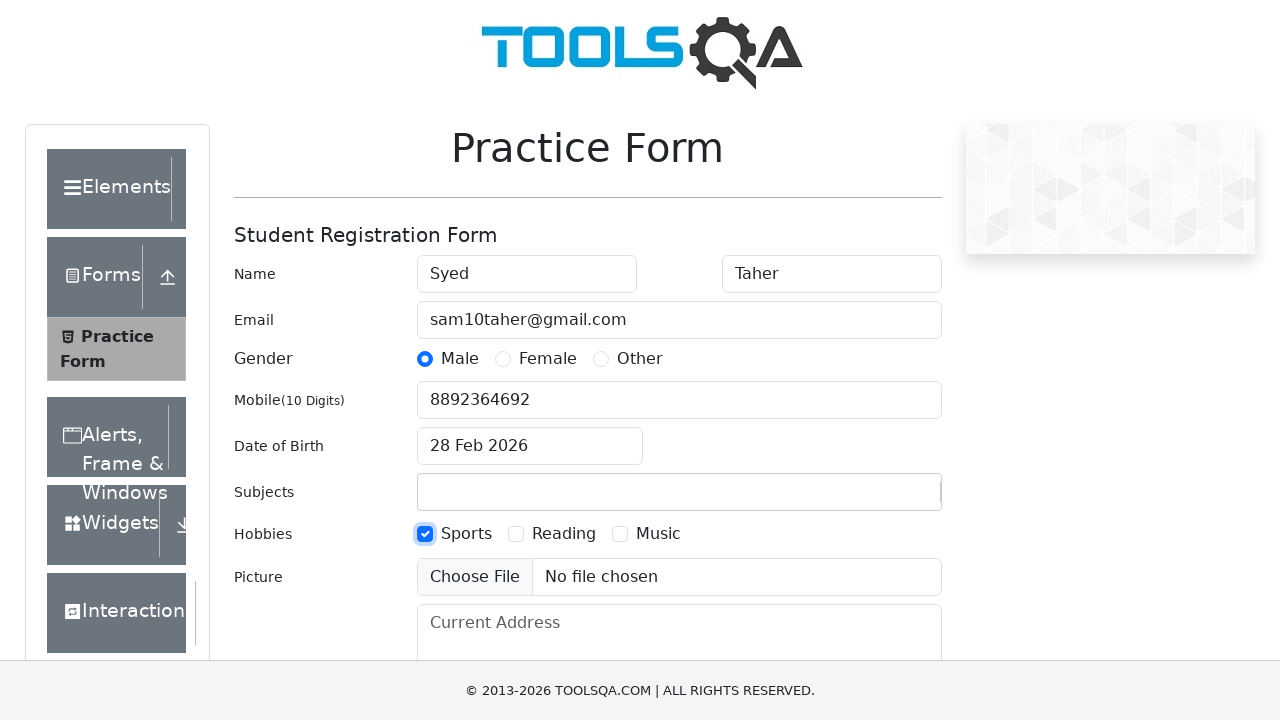